Tests dynamic loading page with a longer timeout setting by clicking the start button and verifying the "Hello World!" text appears

Starting URL: https://automationfc.github.io/dynamic-loading/

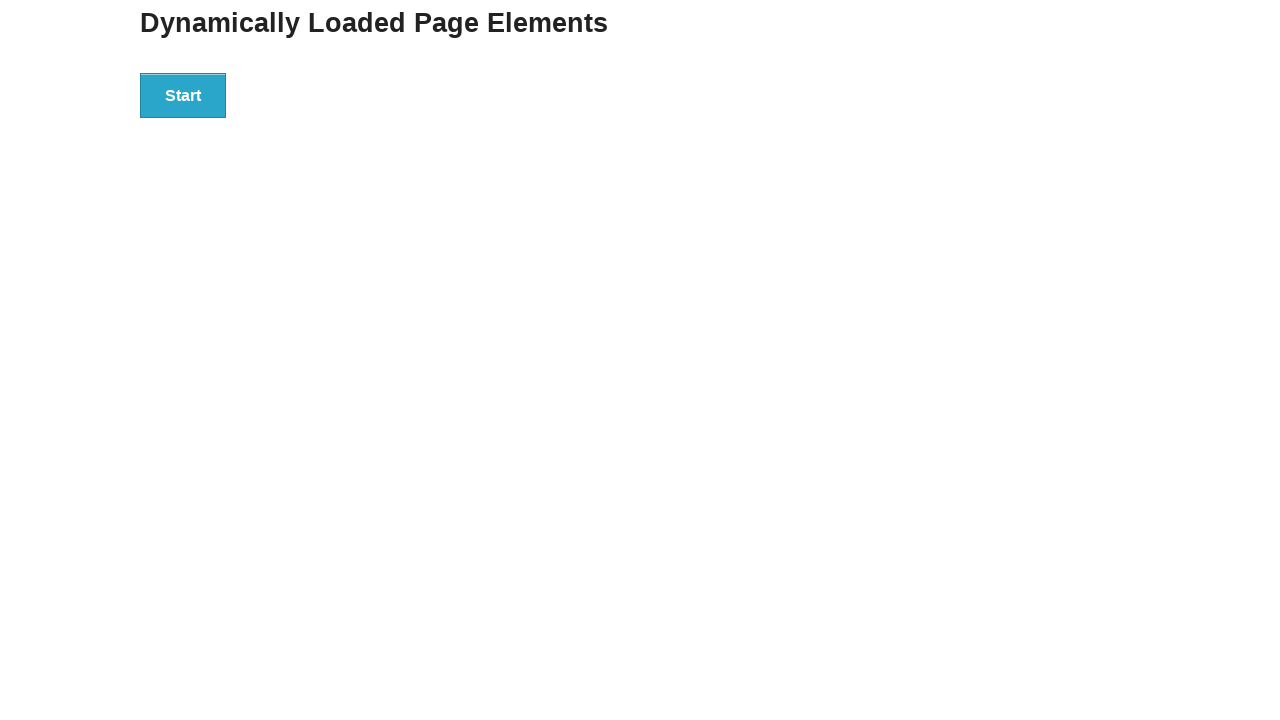

Clicked the start button on dynamic loading page at (183, 95) on div#start > button
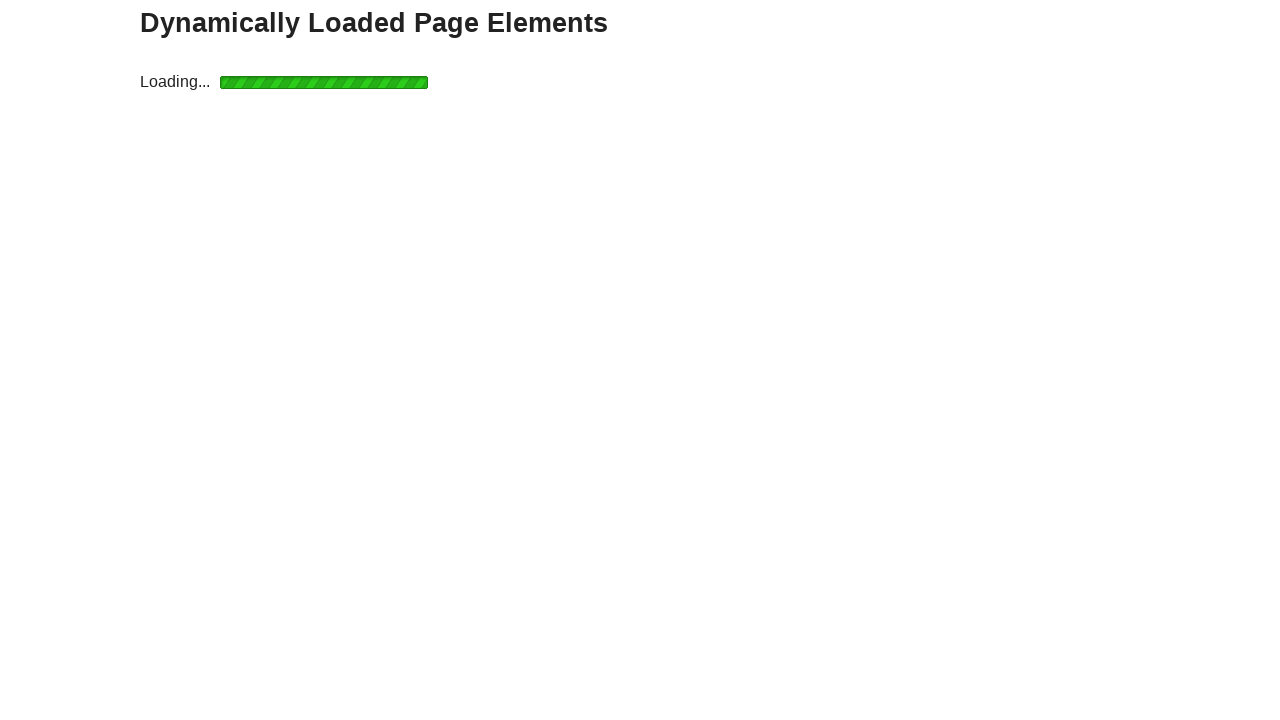

Verified 'Hello World!' text appeared in finish section
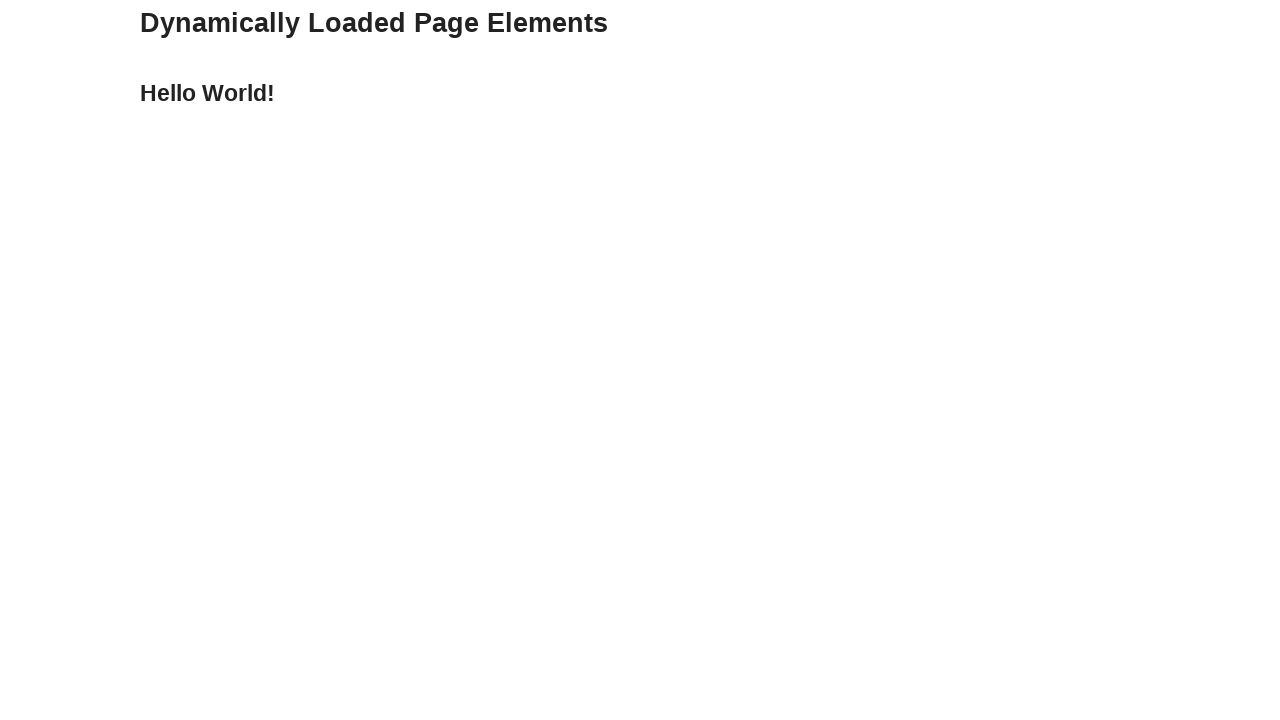

Set default timeout to 10 seconds
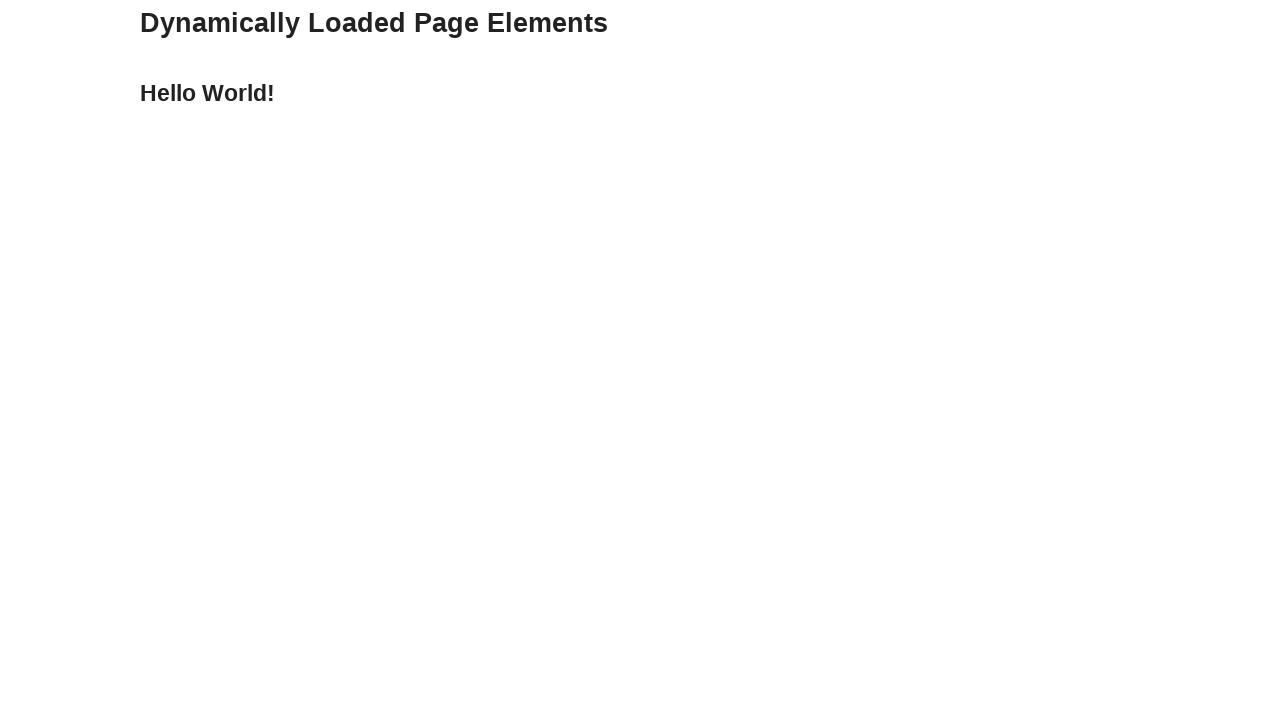

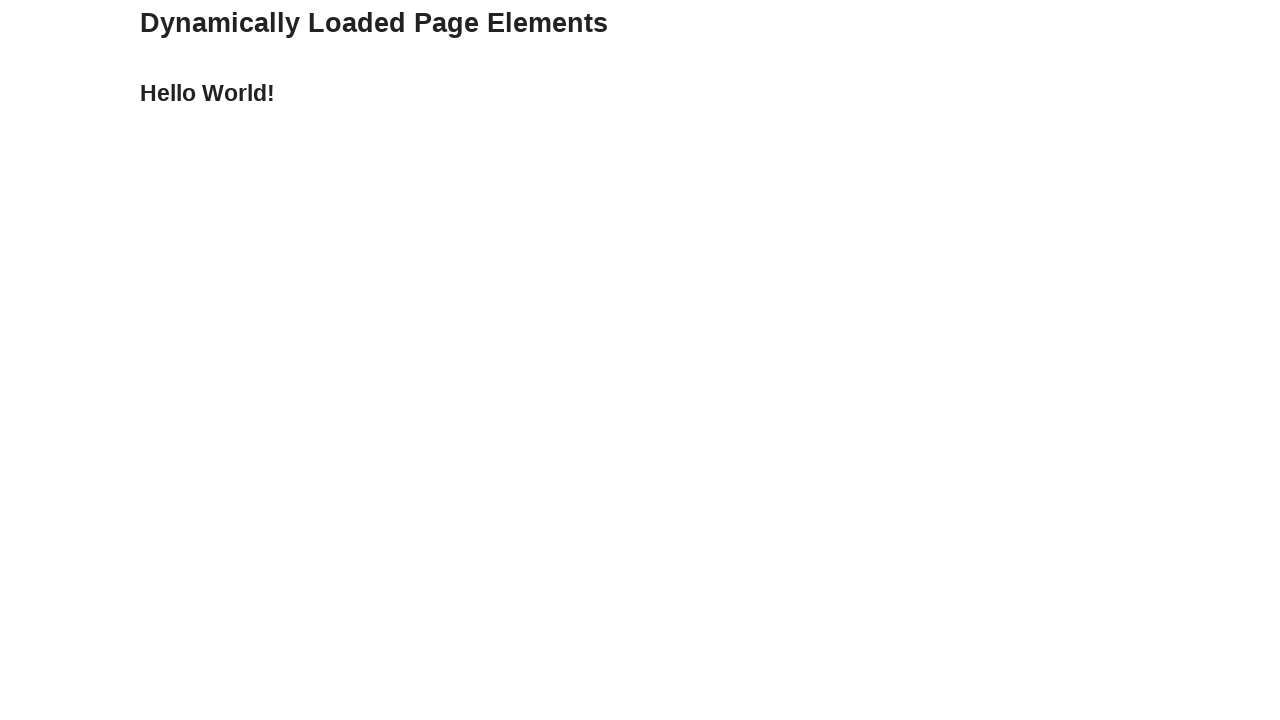